Tests the add/remove elements functionality by clicking Add Element button, verifying Delete button appears, clicking Delete, and verifying the page title remains visible

Starting URL: https://the-internet.herokuapp.com/add_remove_elements/

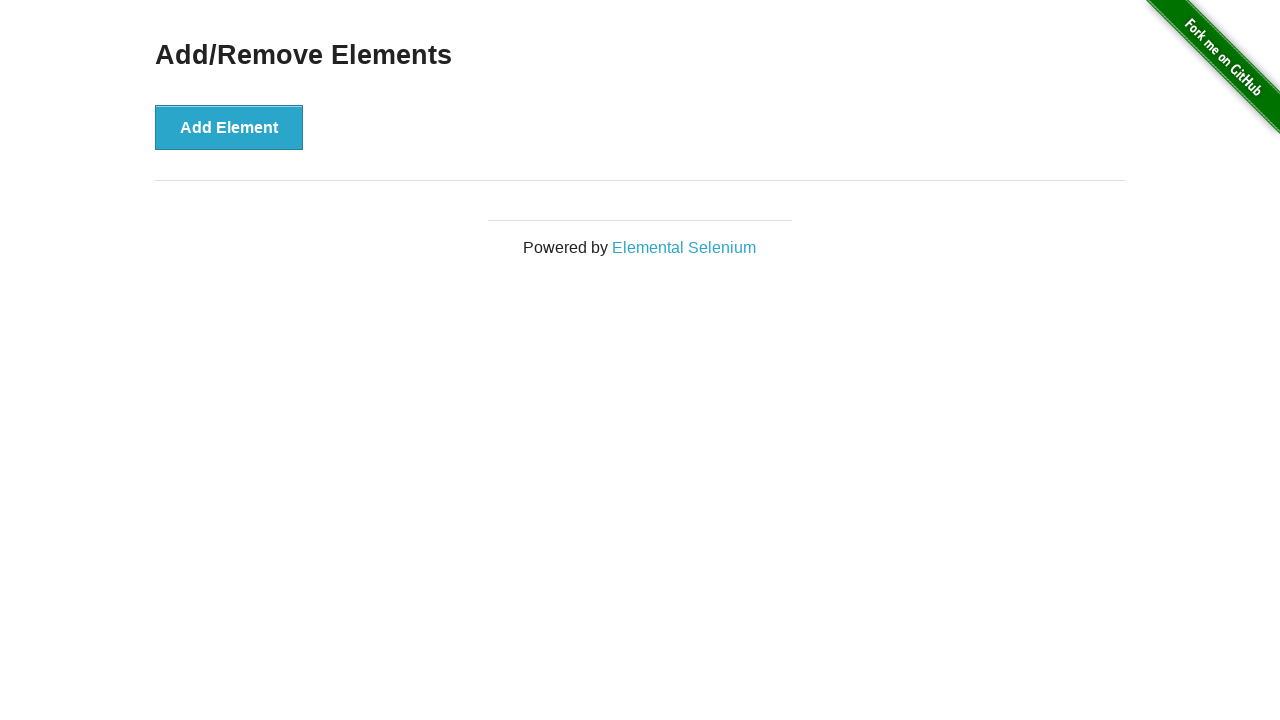

Clicked Add Element button at (229, 127) on button[onclick='addElement()']
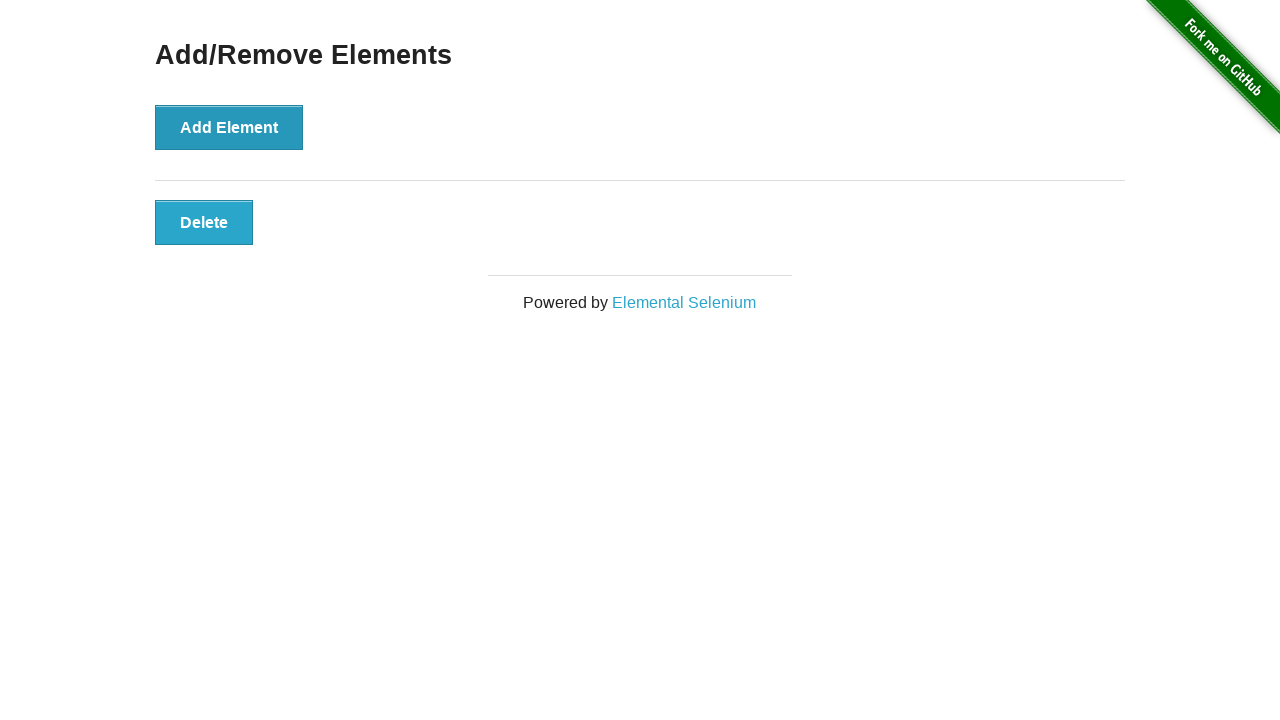

Verified Delete button is visible
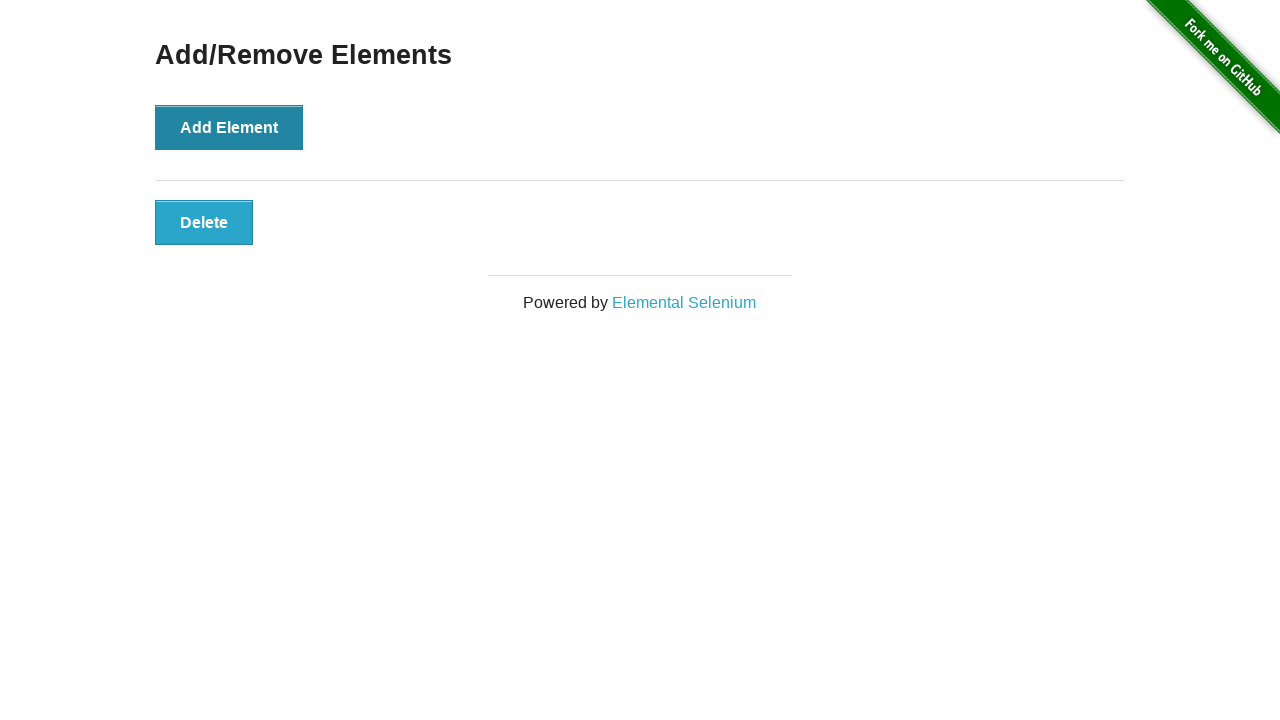

Clicked Delete button at (204, 222) on button[onclick='deleteElement()']
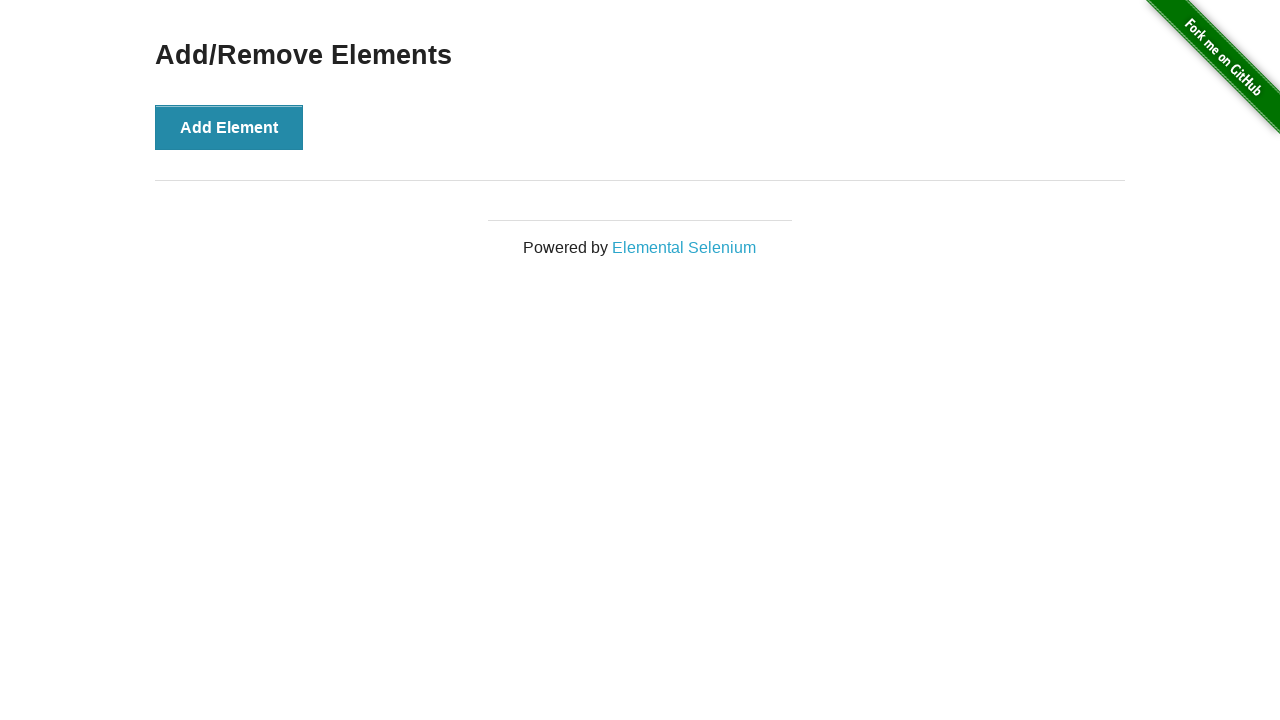

Verified Add/Remove Elements heading is still visible
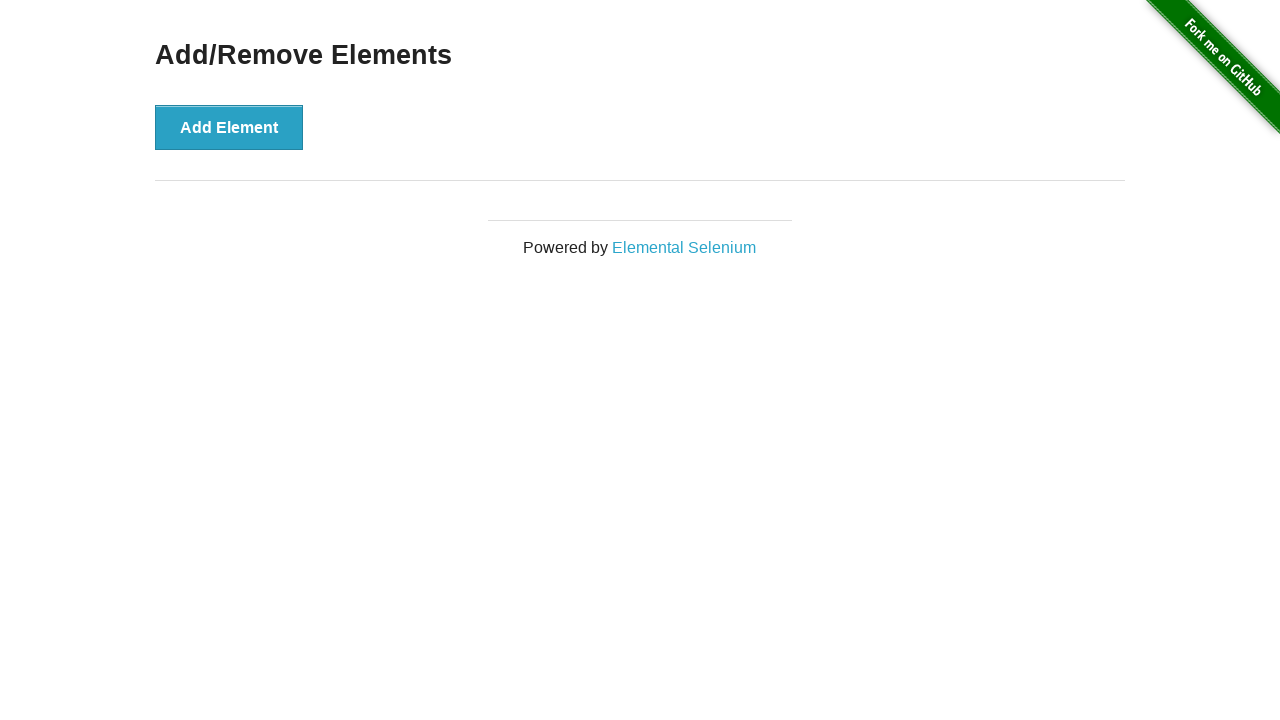

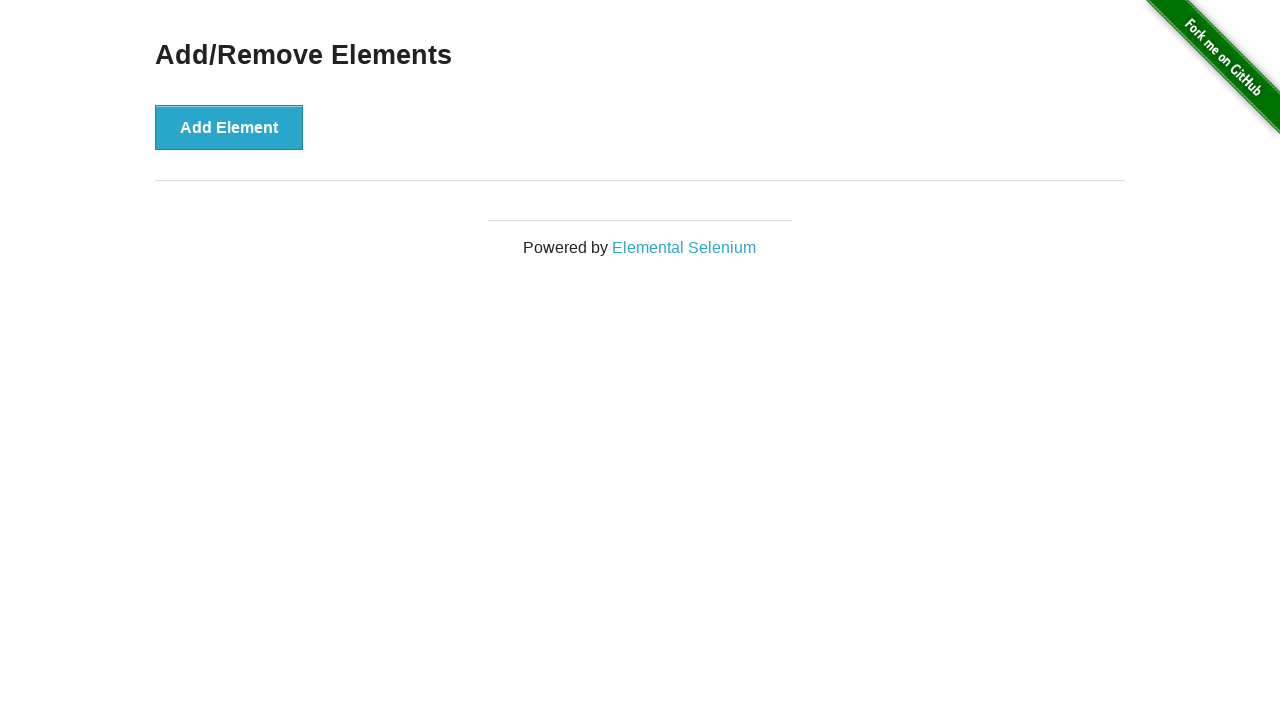